Tests dynamic content loading by clicking a start button and verifying the "Hello World!" text appears after loading with 10 second timeout

Starting URL: https://automationfc.github.io/dynamic-loading/

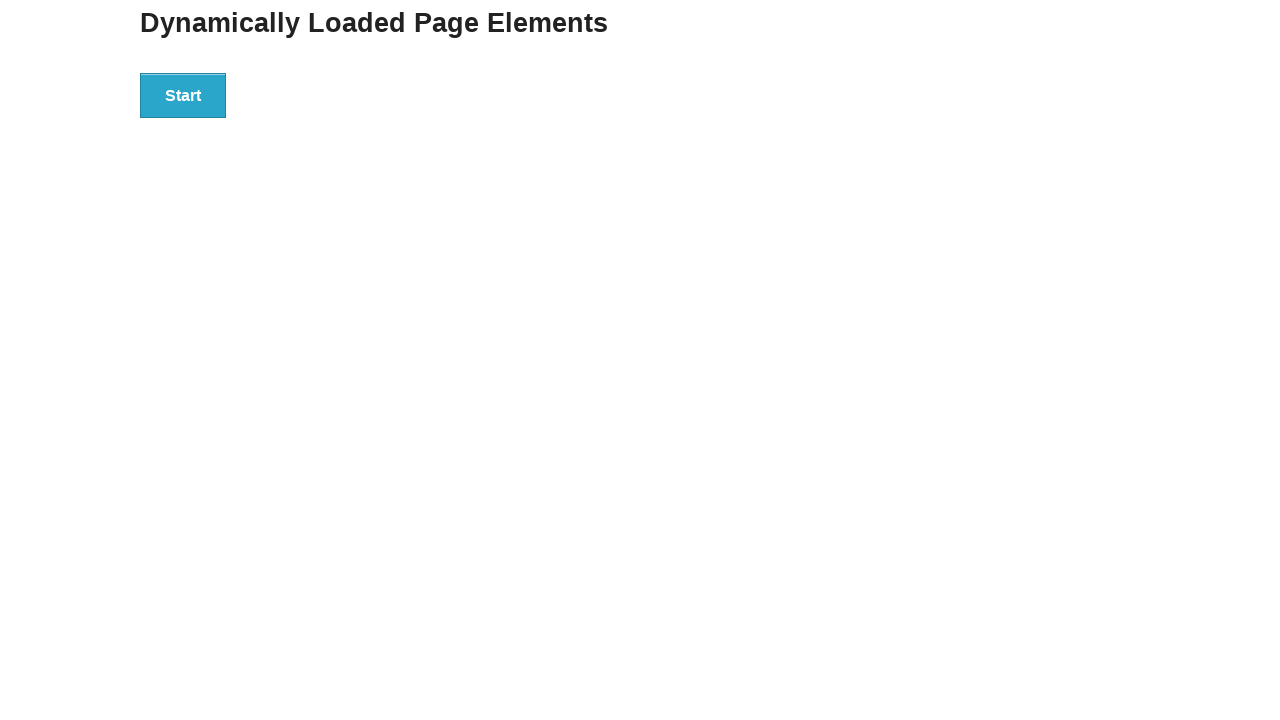

Clicked start button to trigger dynamic content loading at (183, 95) on div#start>button
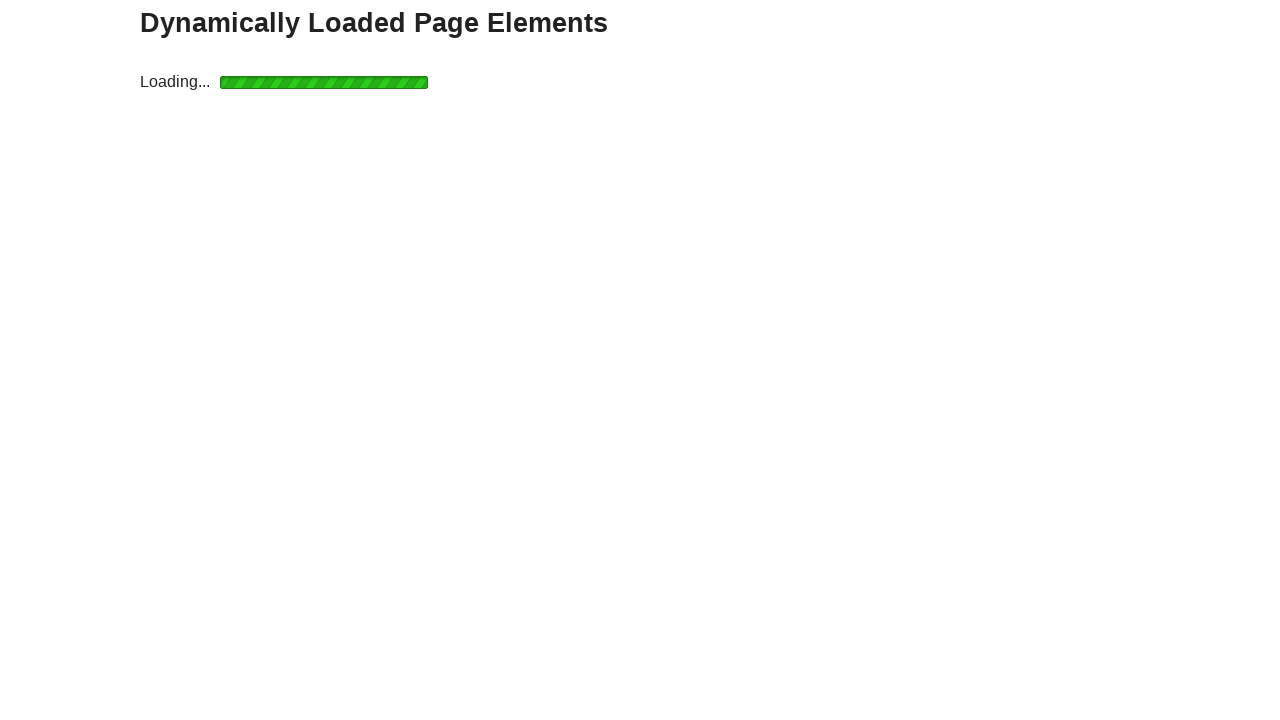

Waited for 'Hello World!' text to appear (10 second timeout)
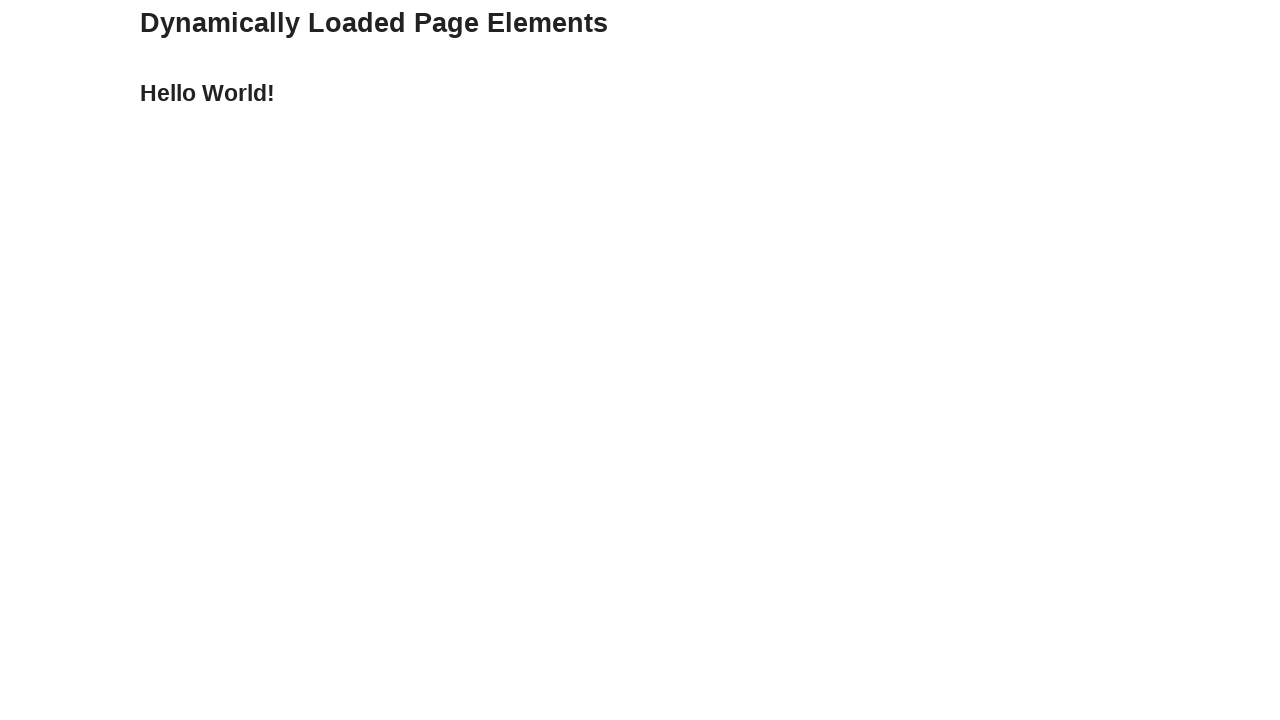

Verified that loaded text content equals 'Hello World!'
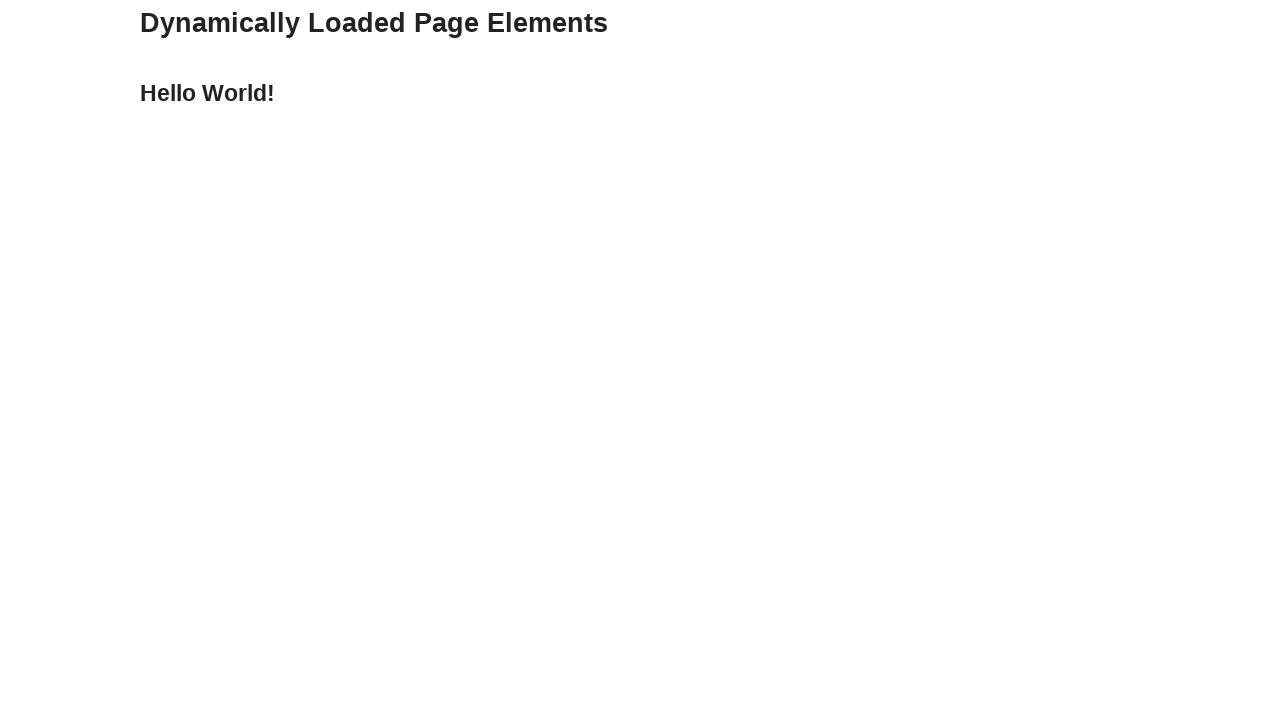

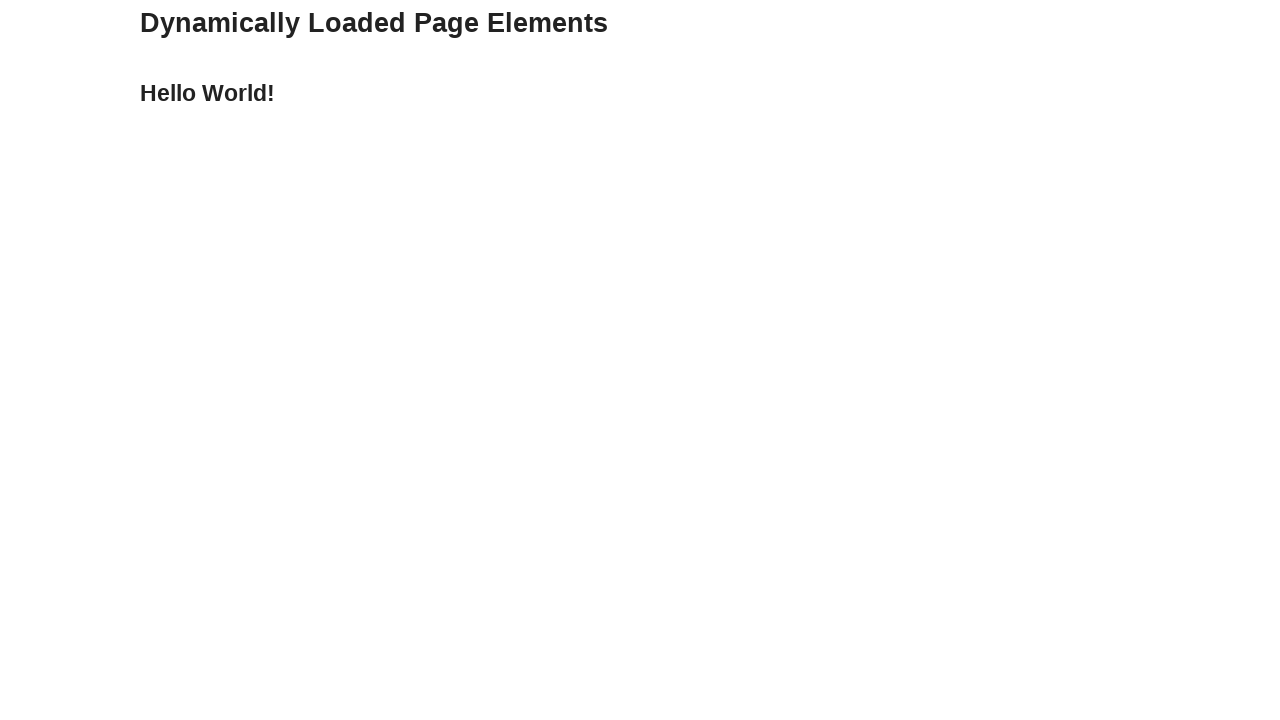